Tests that a no results placeholder is shown when searching for a term with no matches

Starting URL: https://webdriver.io

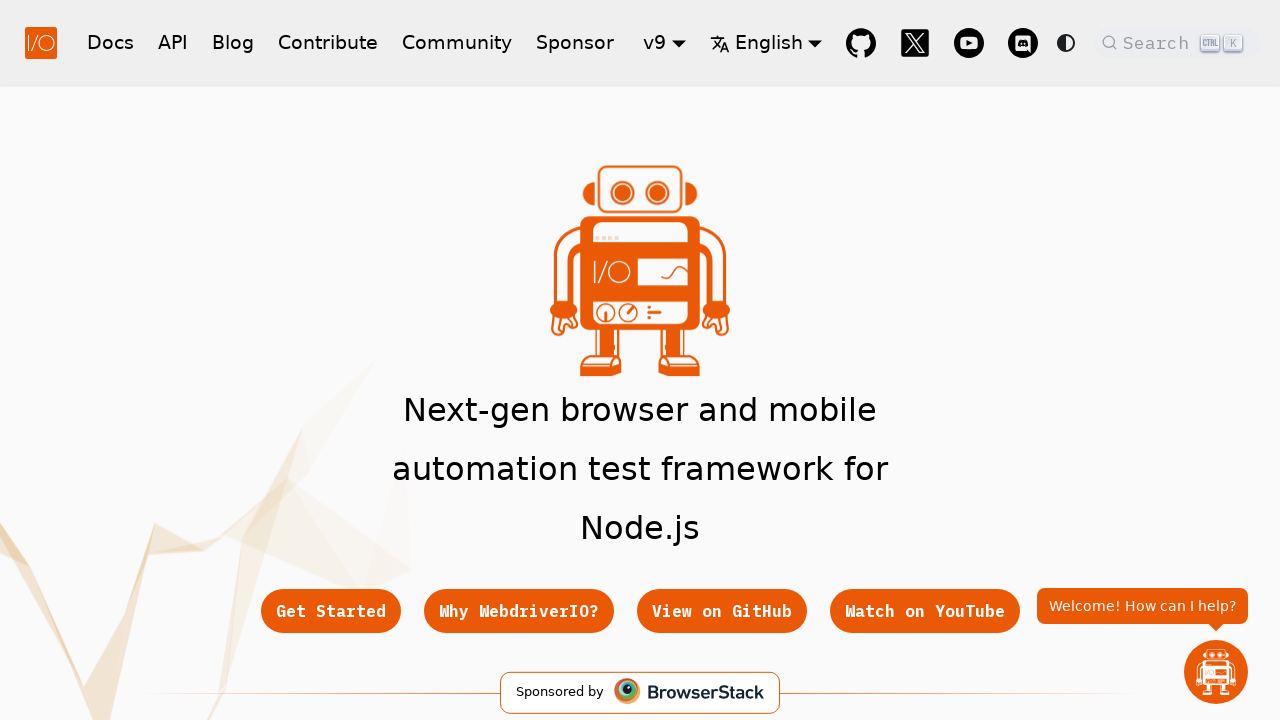

Clicked search button to open search modal at (1177, 42) on button.DocSearch-Button, [class*='searchBar'] button, nav button[aria-label*='Se
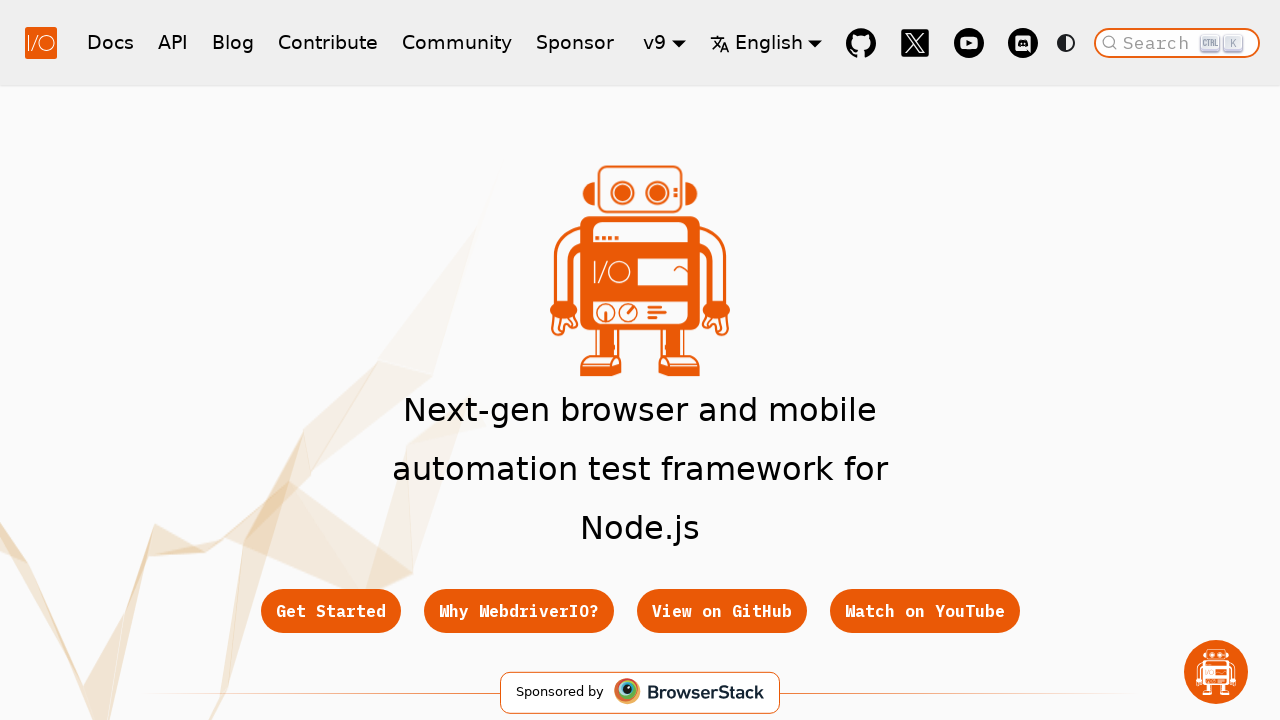

Search modal loaded
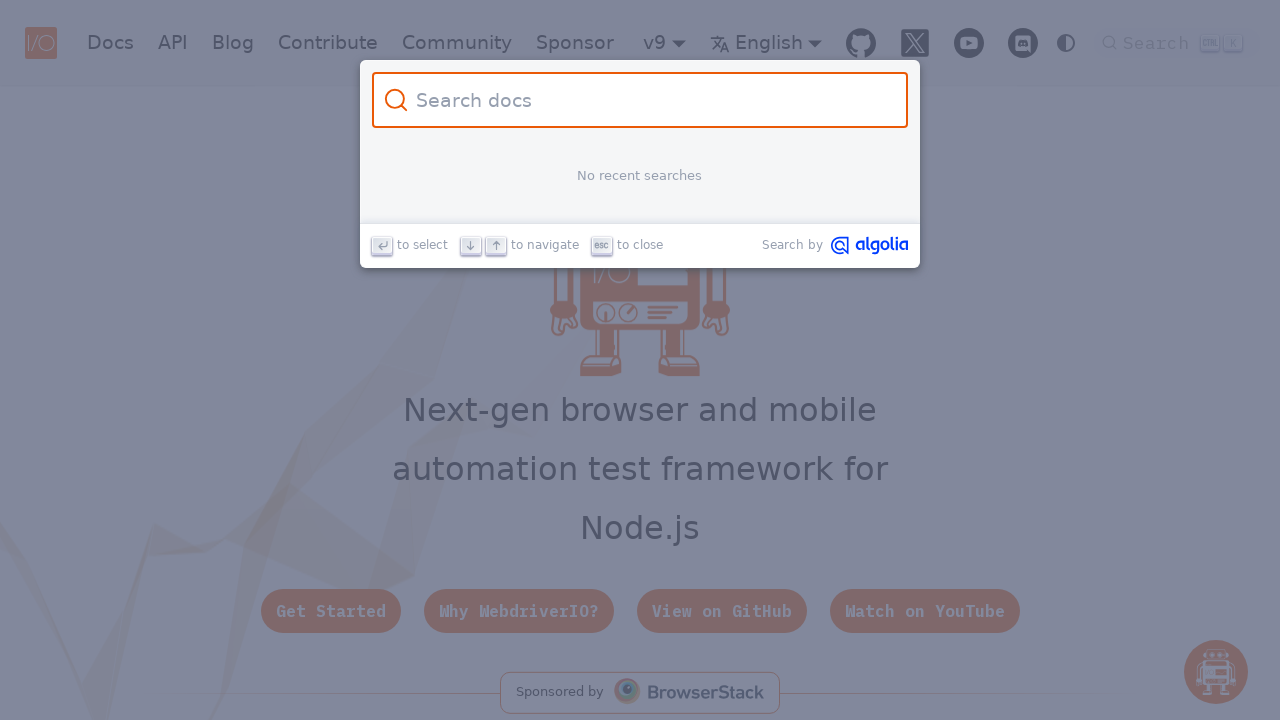

Entered non-existent search term 'xyznonexistent98765432198765' into search field on .DocSearch-Input, input[type='search']
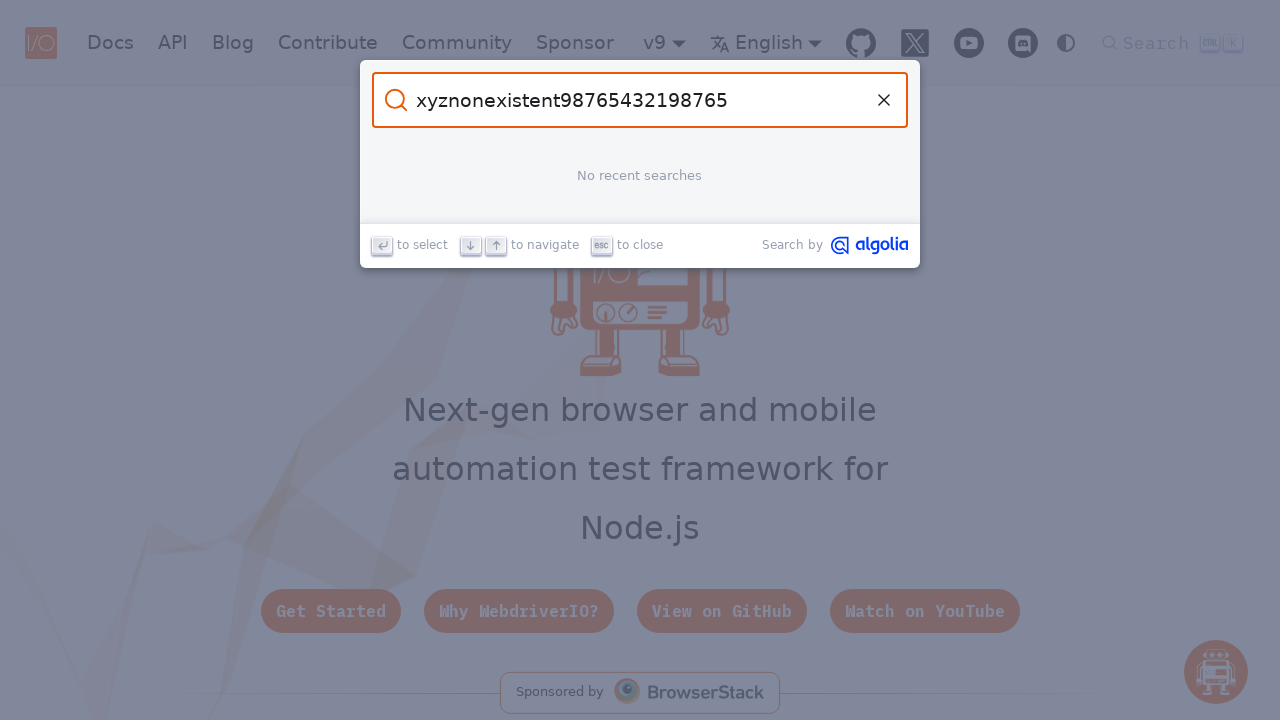

No results placeholder appeared confirming no matches found
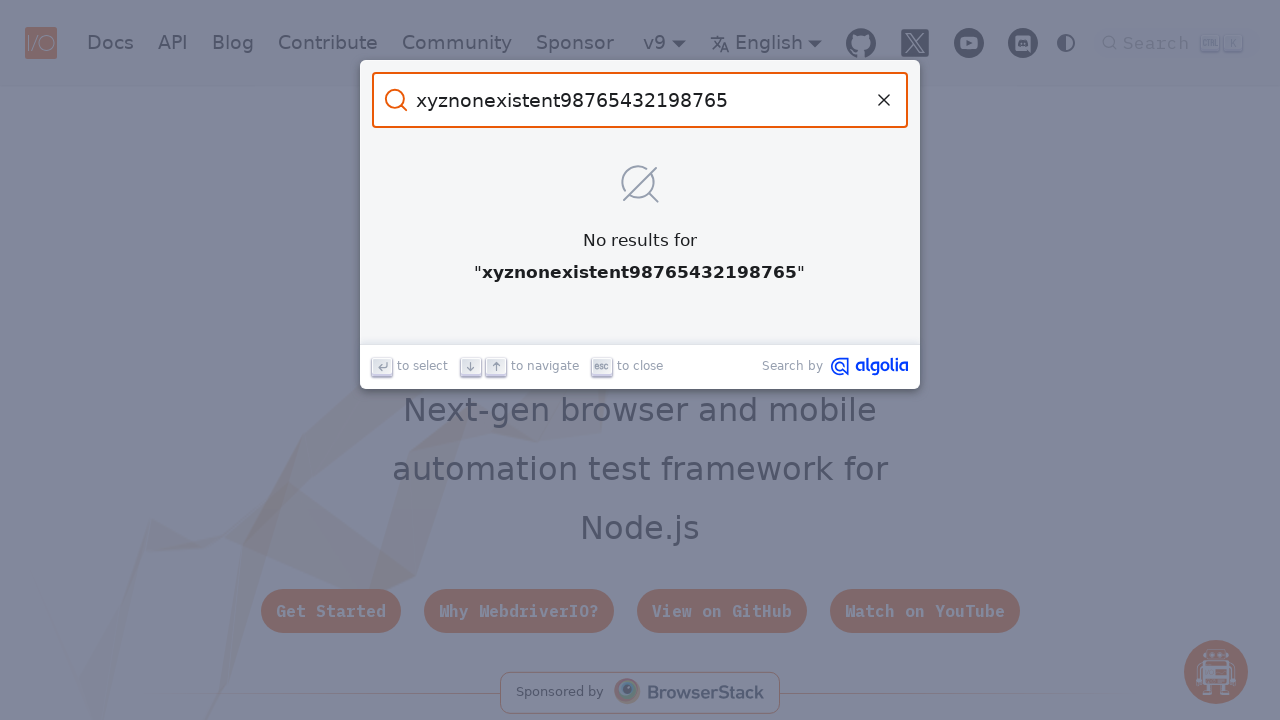

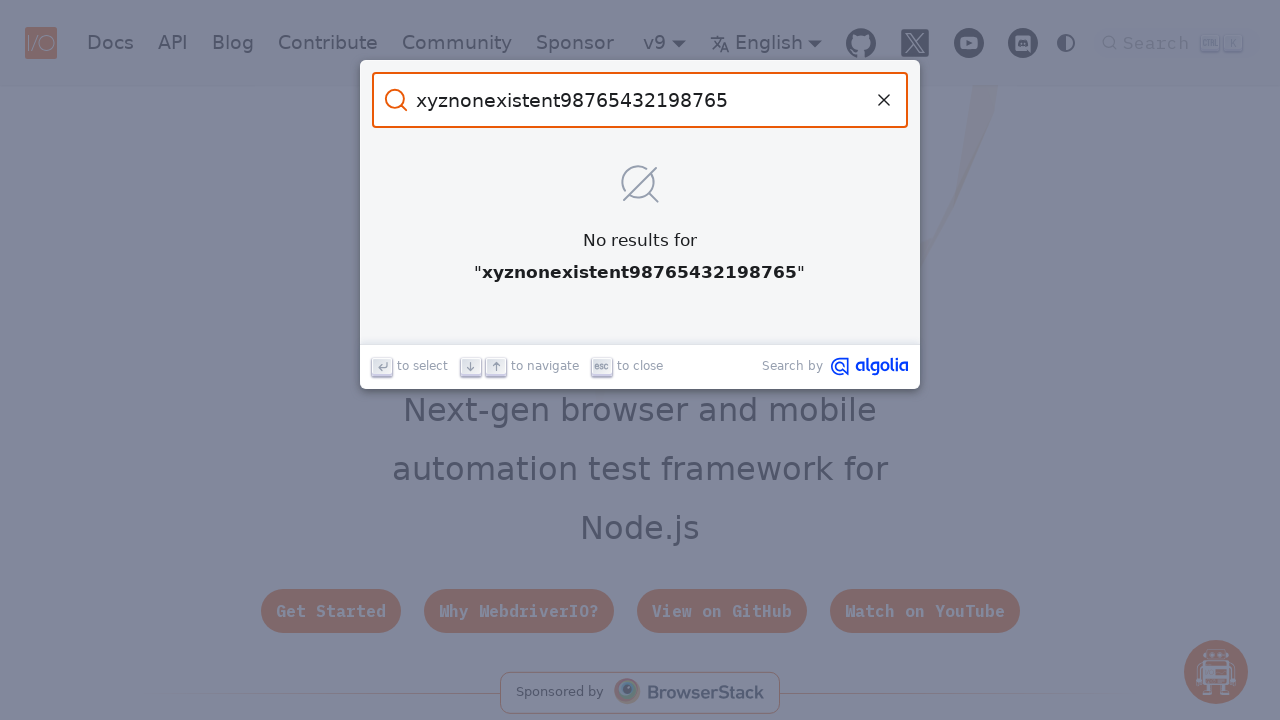